Automates a Python code formatter website by clearing the existing code in the editor, typing in Python code, clicking the format button, and waiting for the formatted result to appear.

Starting URL: https://extendsclass.com/python-formatter.html

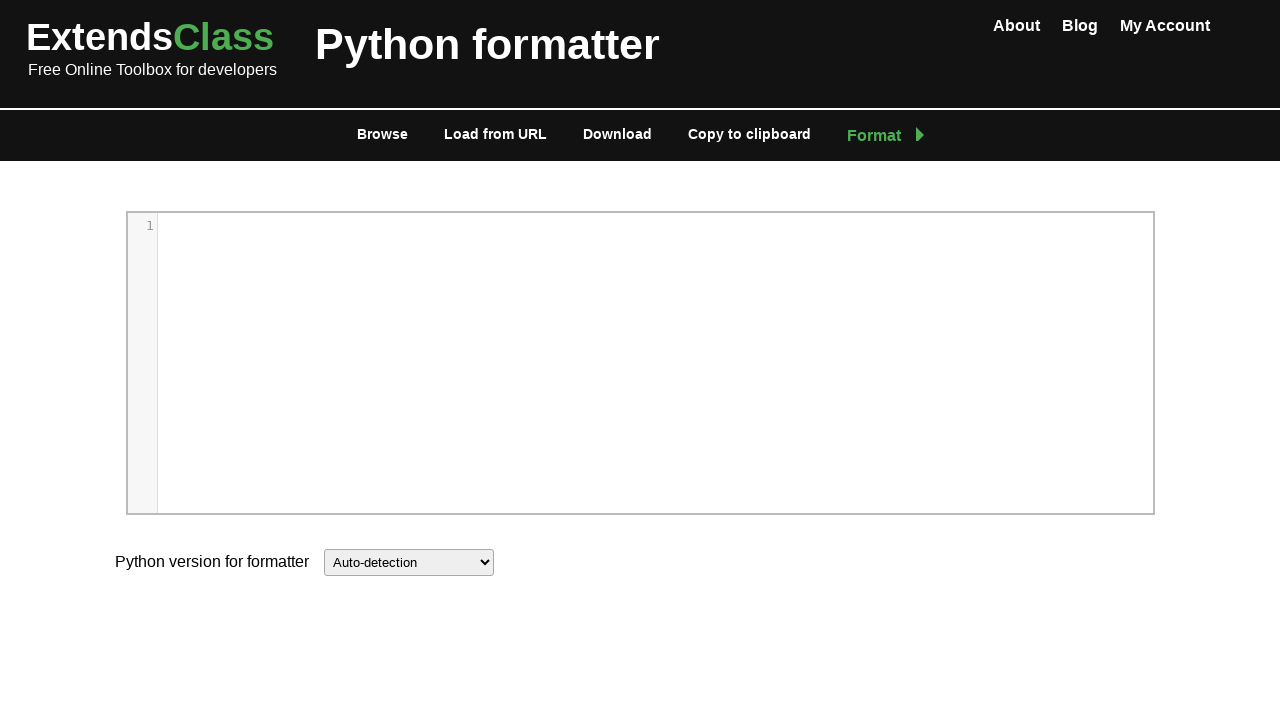

CodeMirror editor loaded
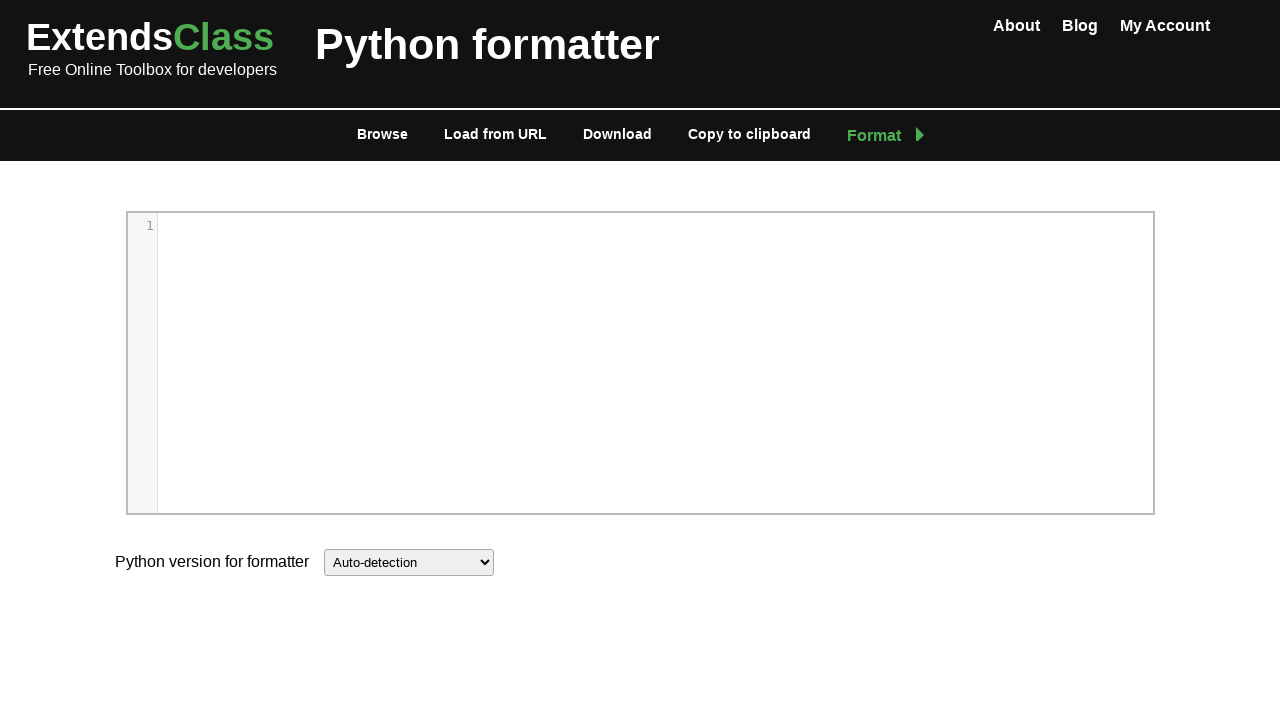

Clicked on CodeMirror editor to focus it at (655, 226) on .CodeMirror-line
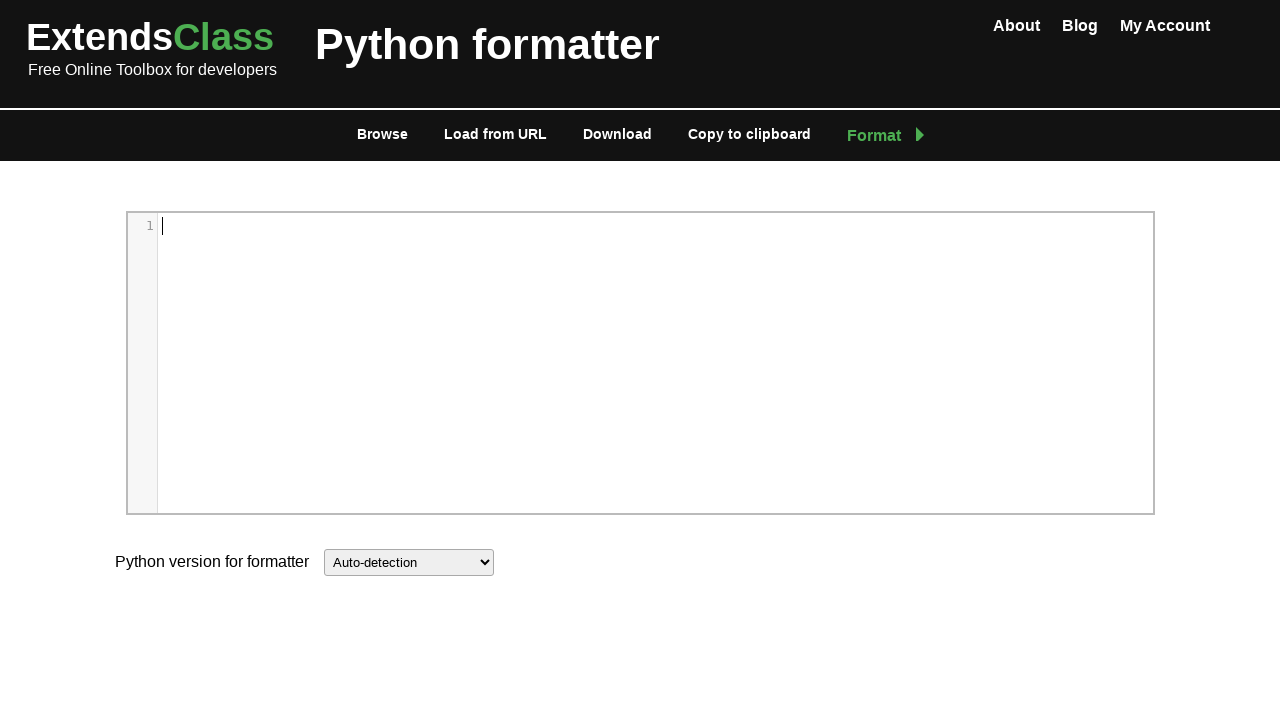

Selected all existing content with Ctrl+A
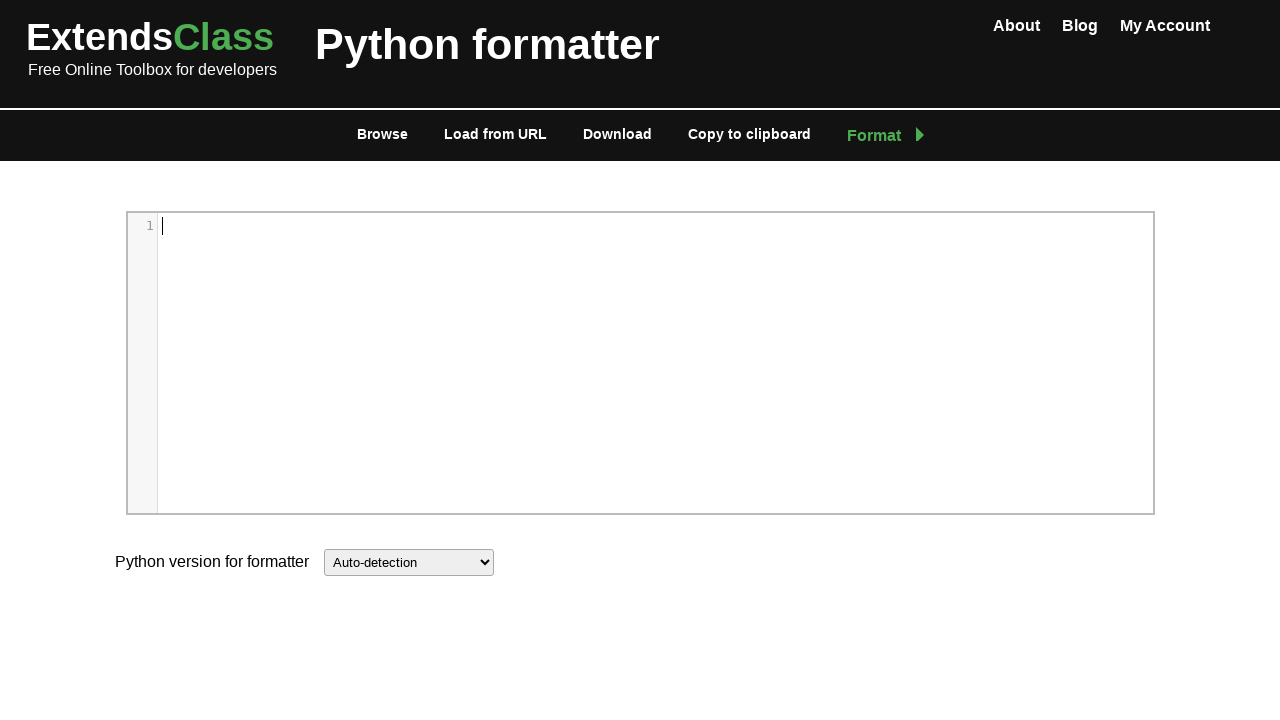

Deleted selected content
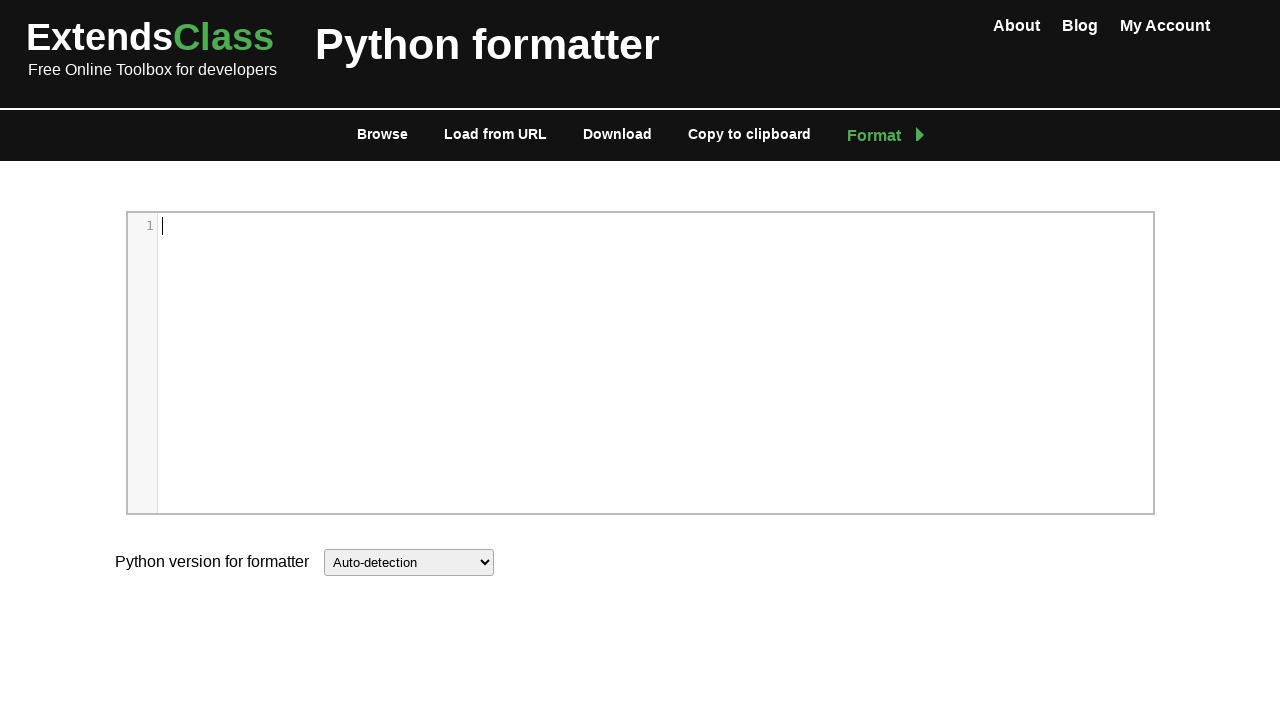

Waited 200ms for editor to clear
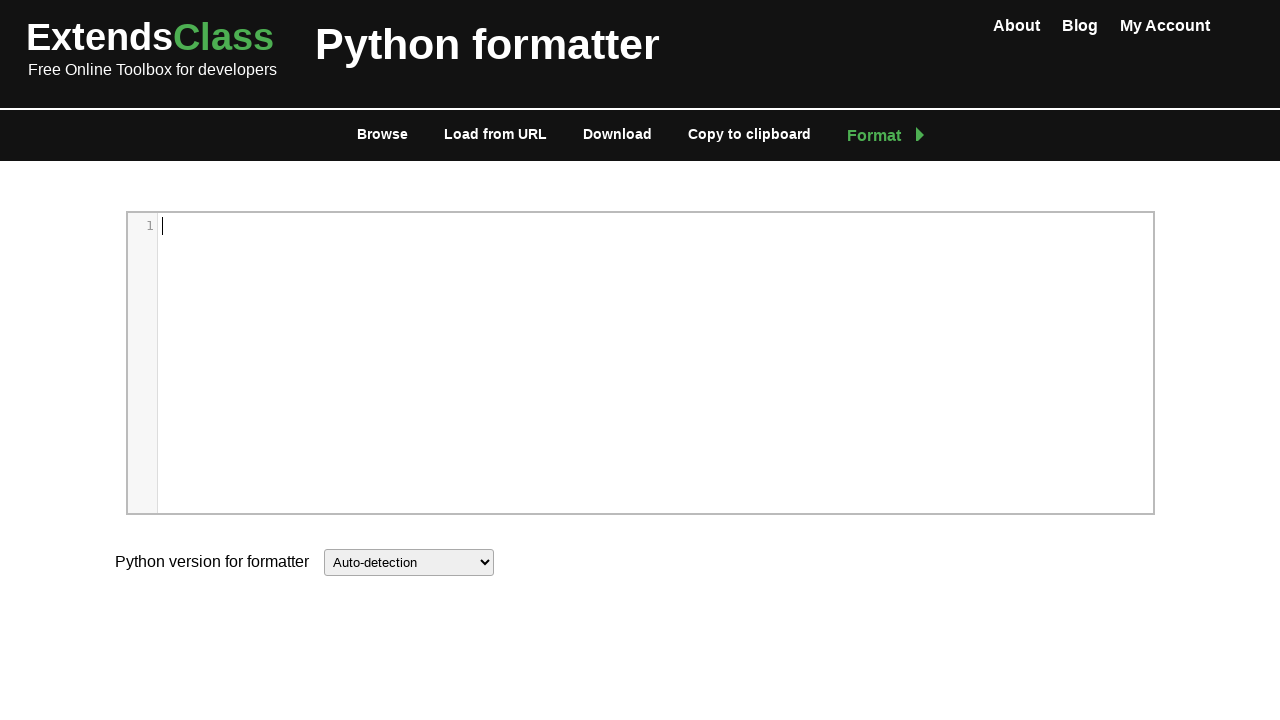

Clicked on editor again to ensure focus at (655, 226) on .CodeMirror-line
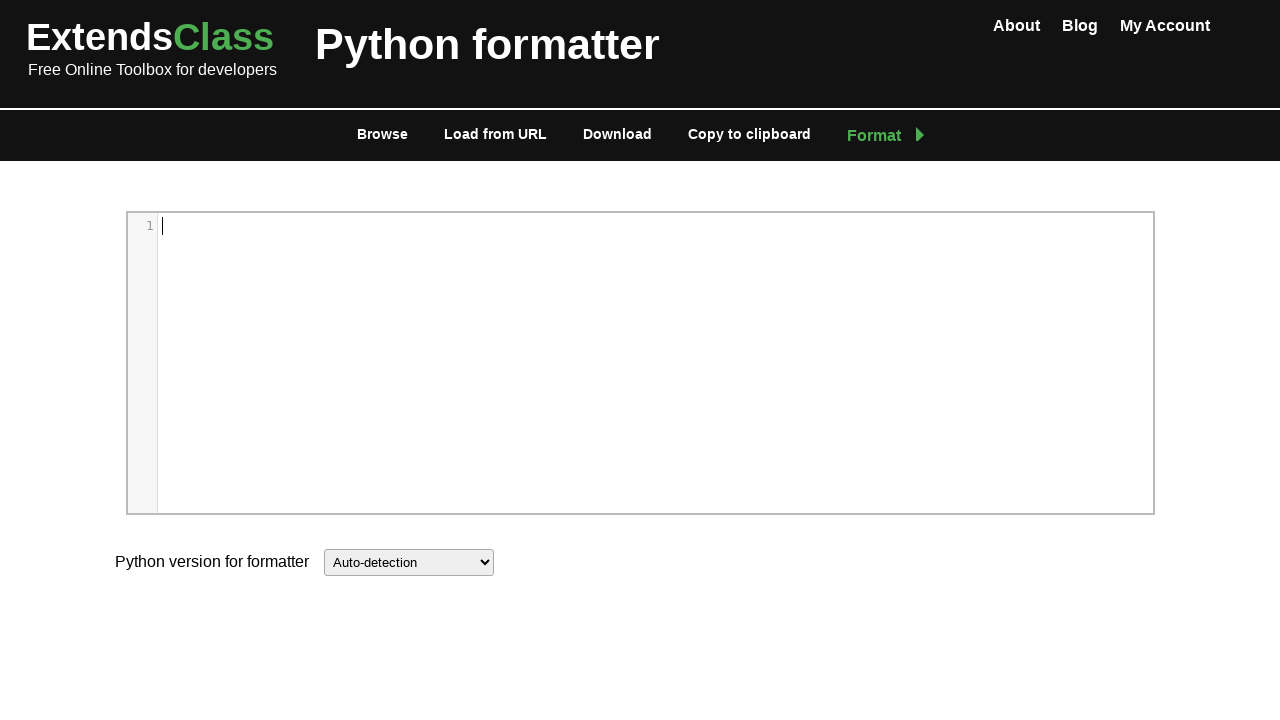

Typed code line: def hello_world():
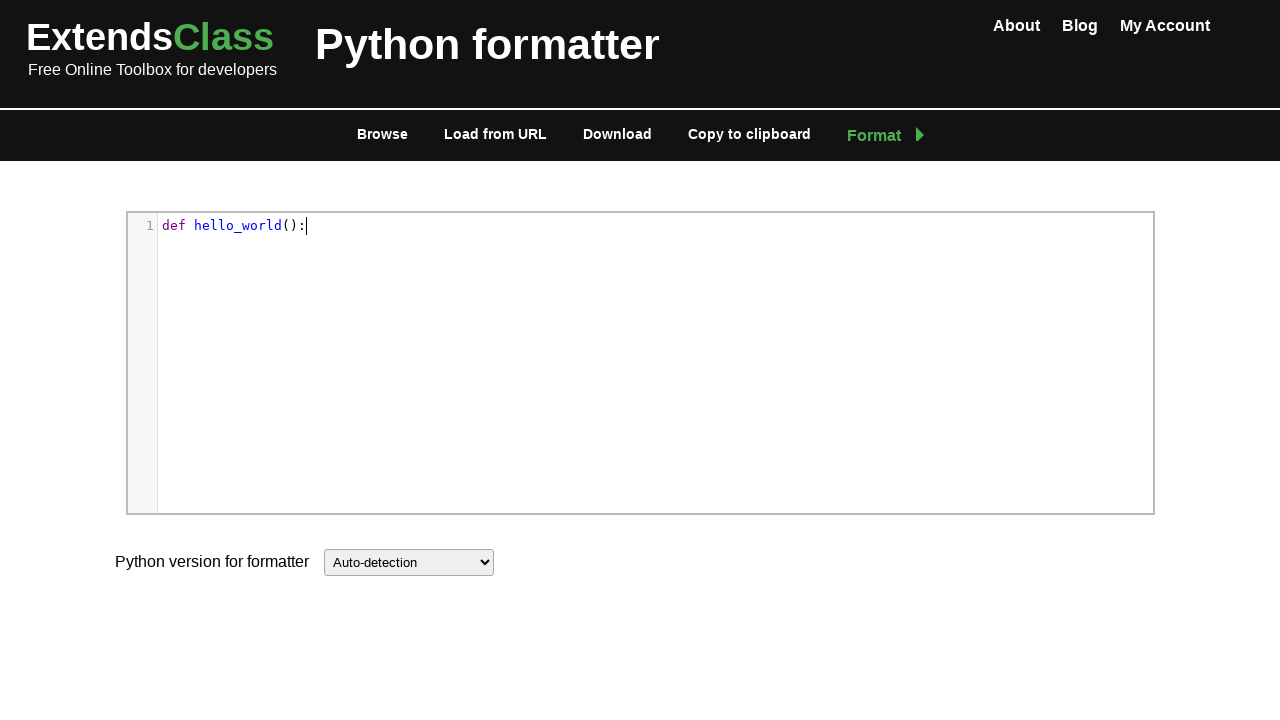

Pressed Enter to move to next line
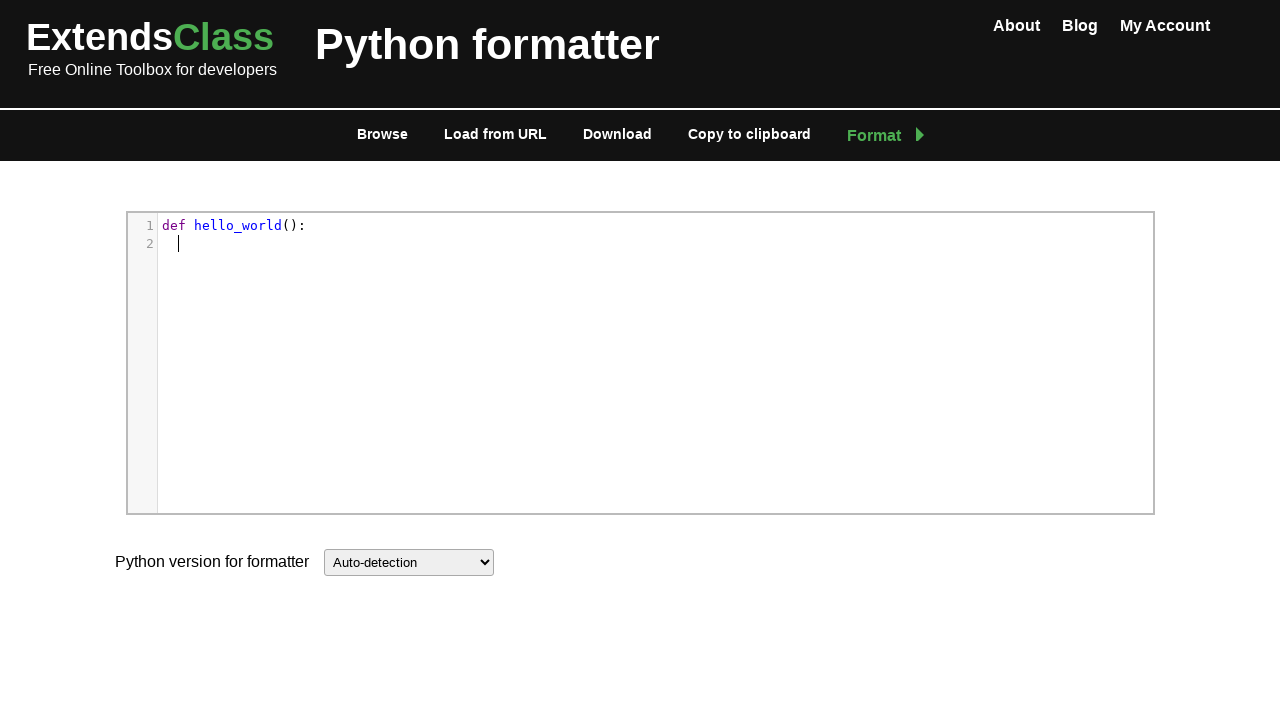

Typed code line:     print("Hello, World!")
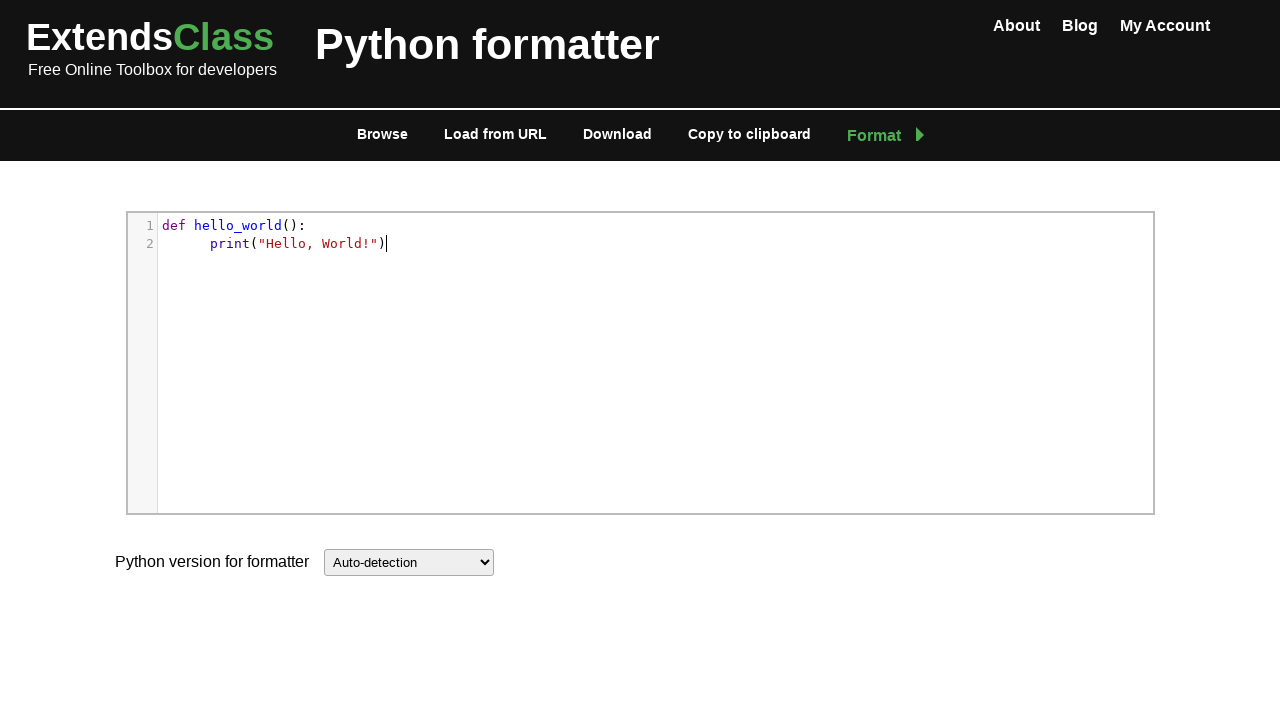

Pressed Enter to move to next line
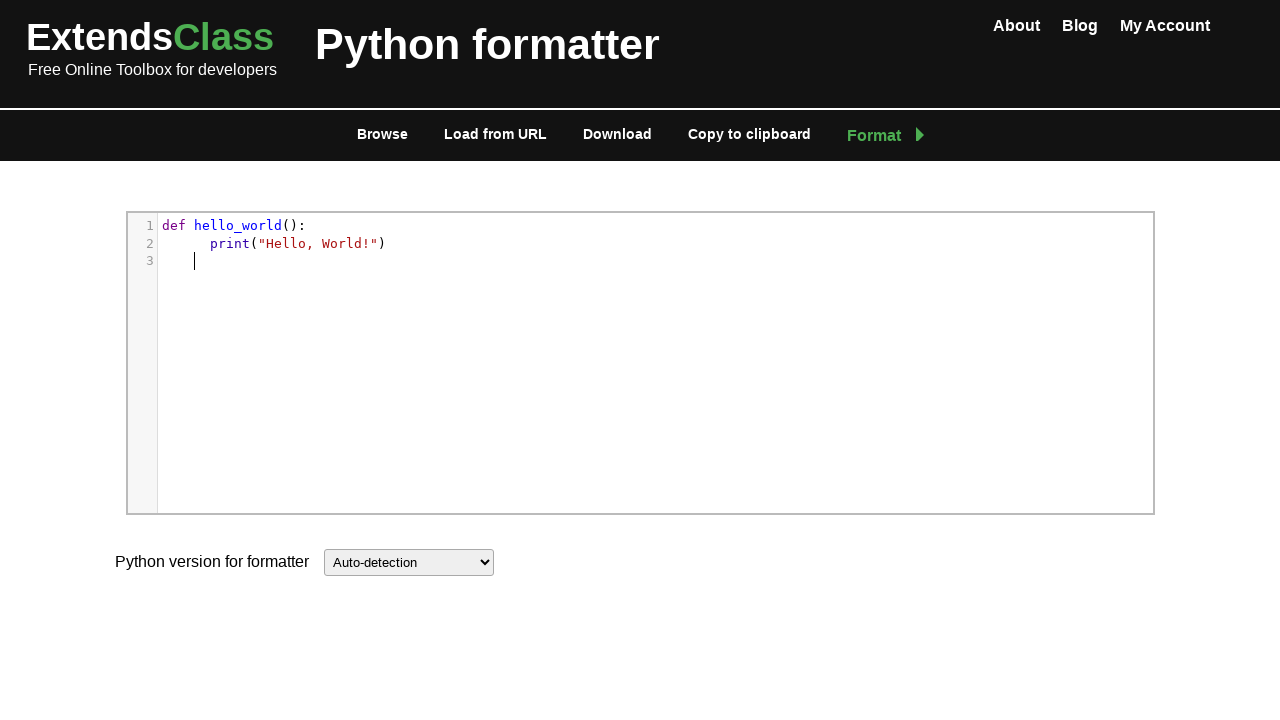

Typed code line: x=1+2
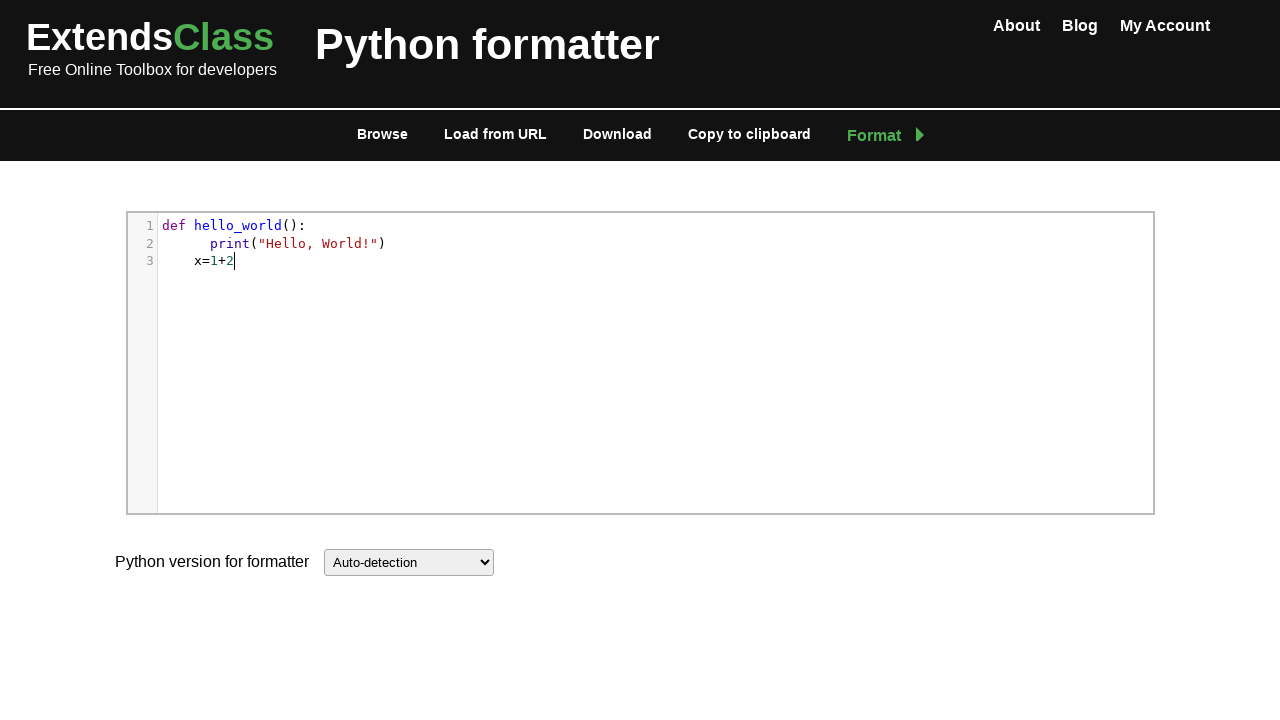

Pressed Enter to move to next line
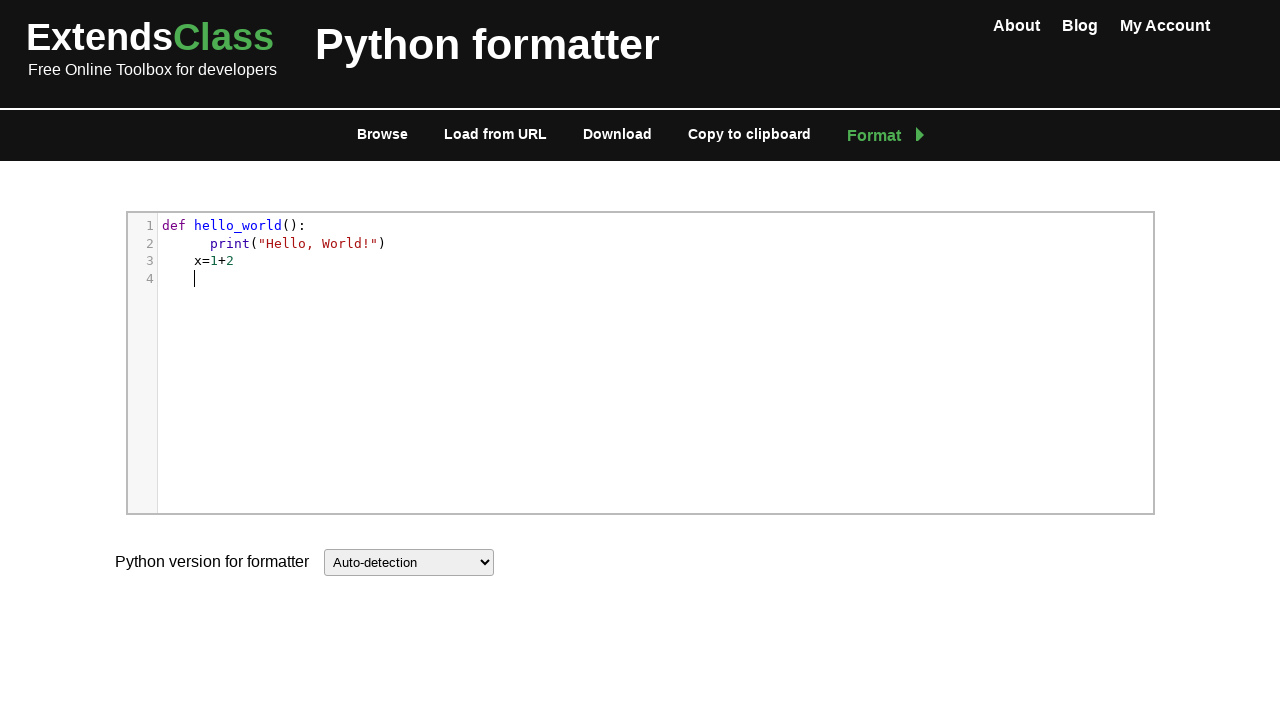

Typed code line: y=  3*4
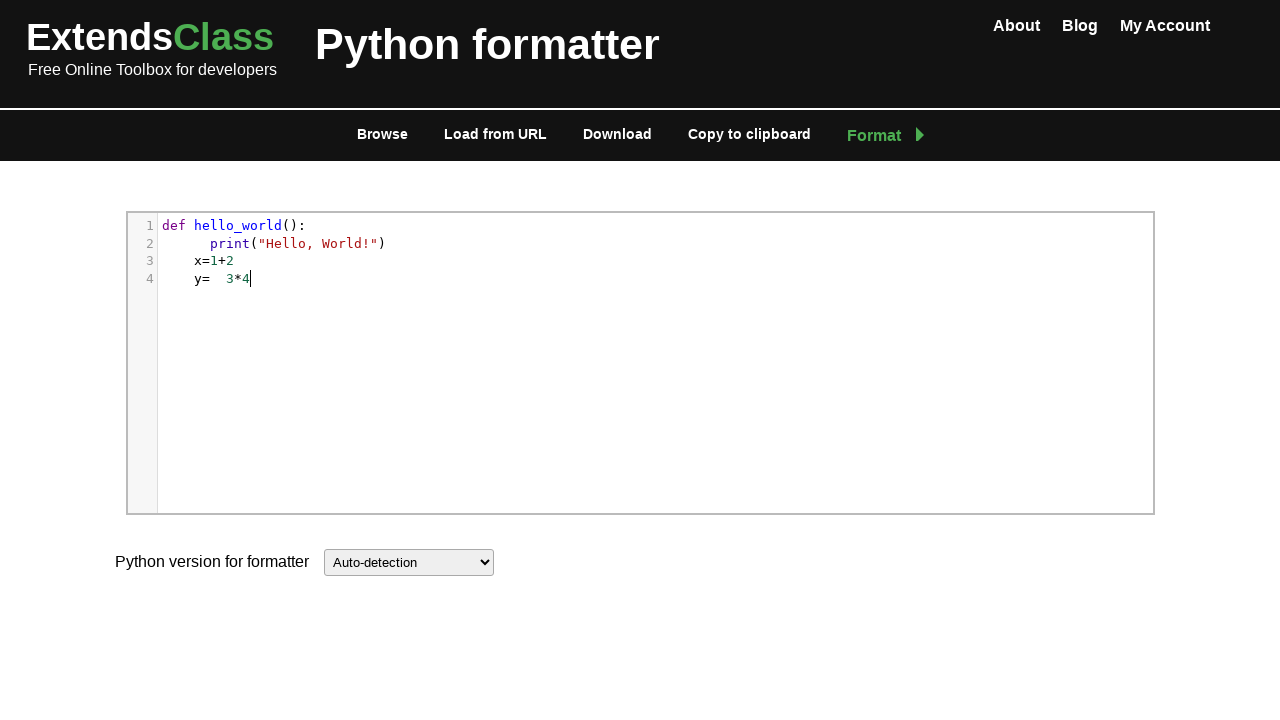

Pressed Enter to move to next line
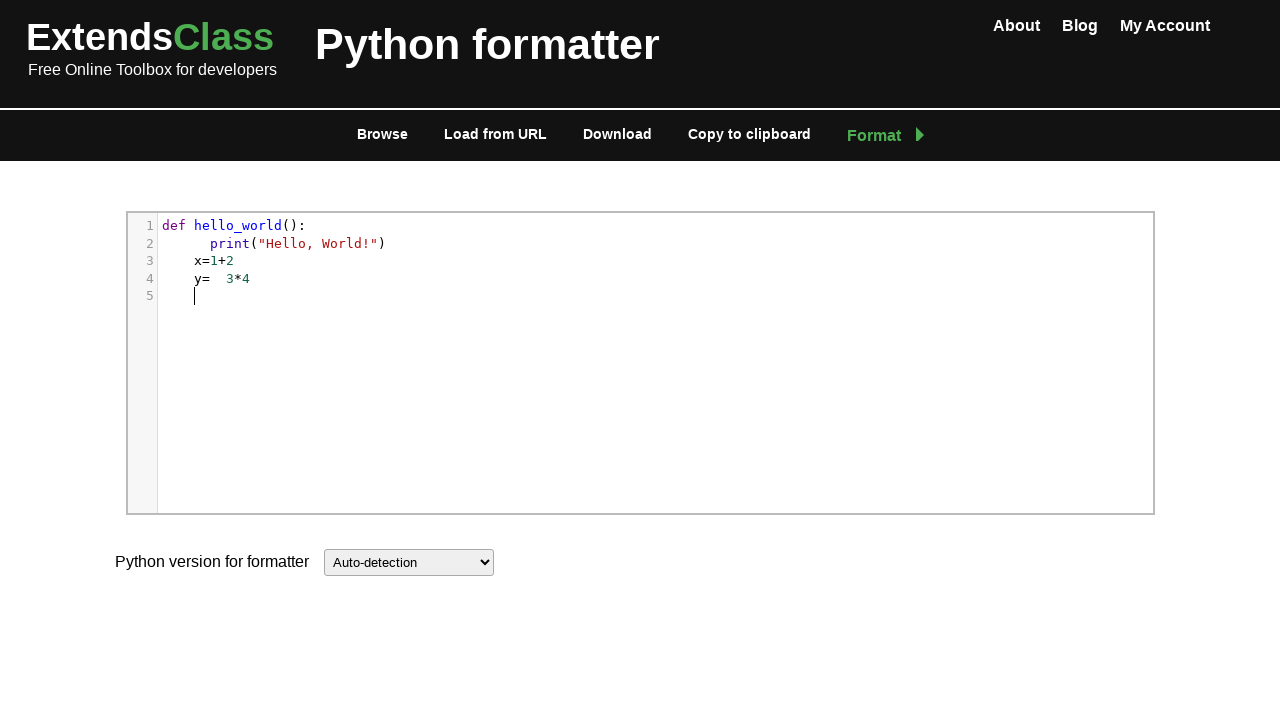

Waited 500ms for code entry to complete
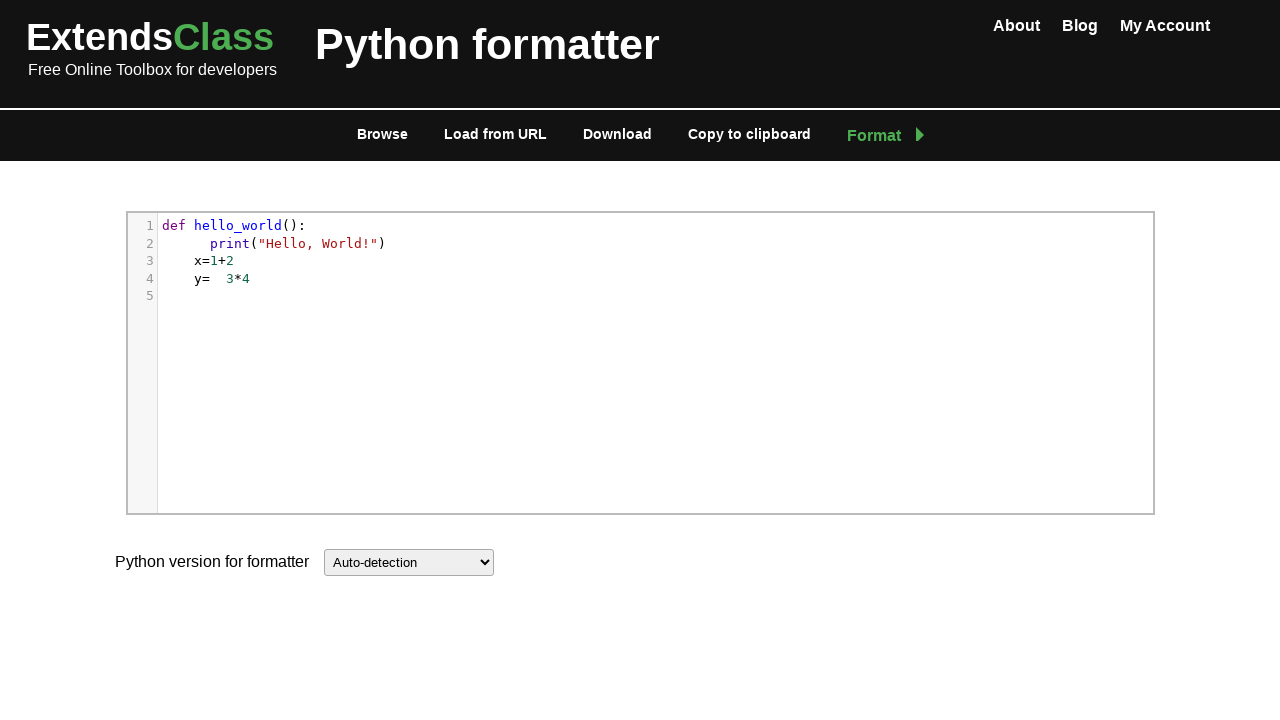

Clicked the format code button at (885, 136) on #format-code
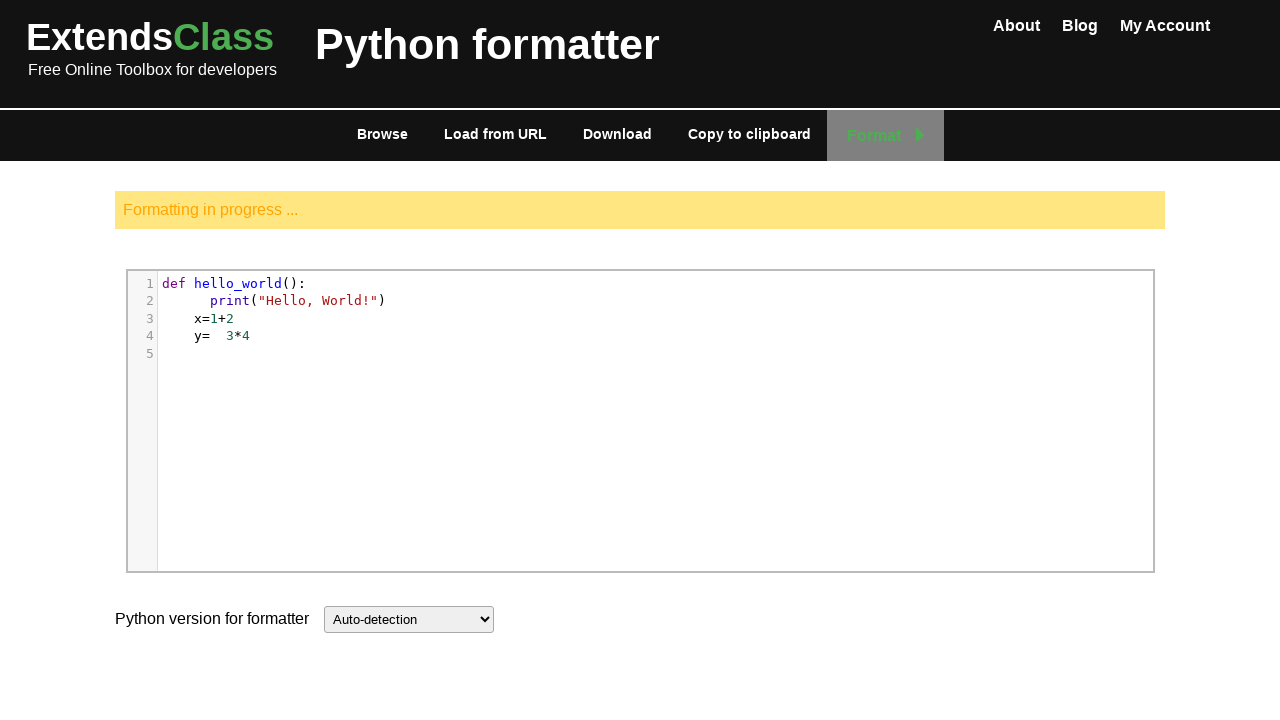

Waited 3000ms for formatting to complete
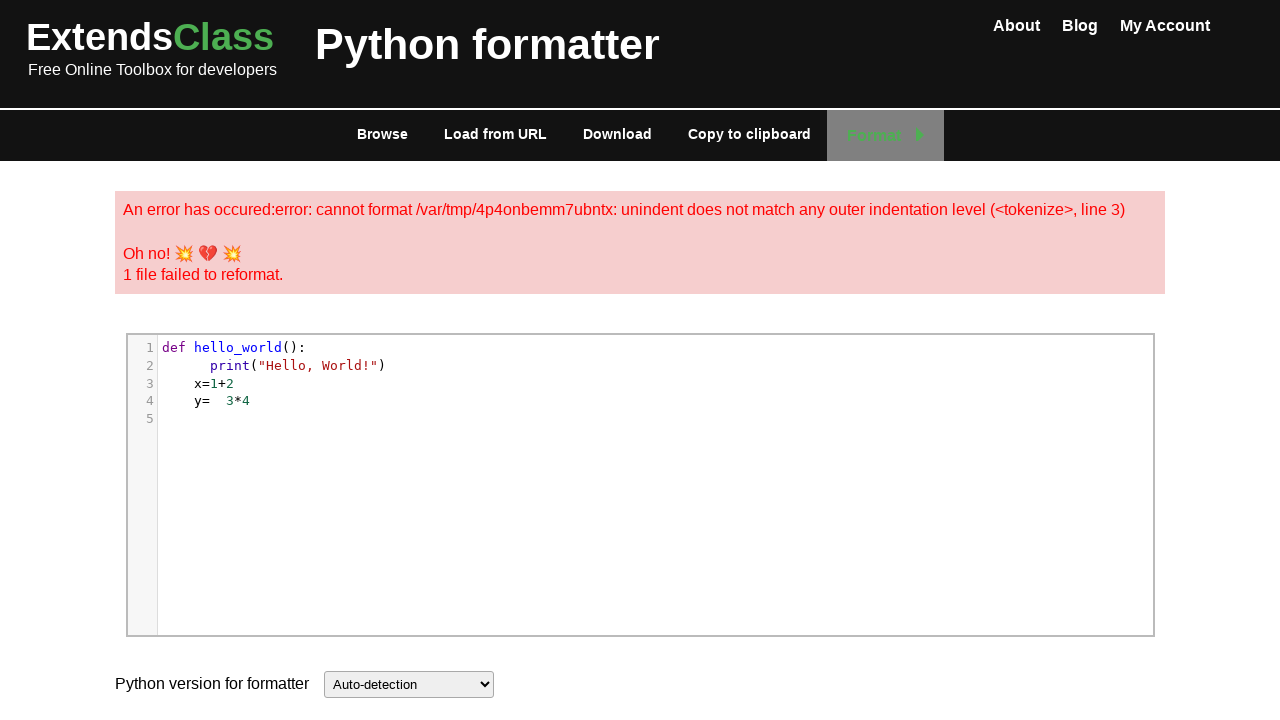

Verified formatted code is displayed in editor
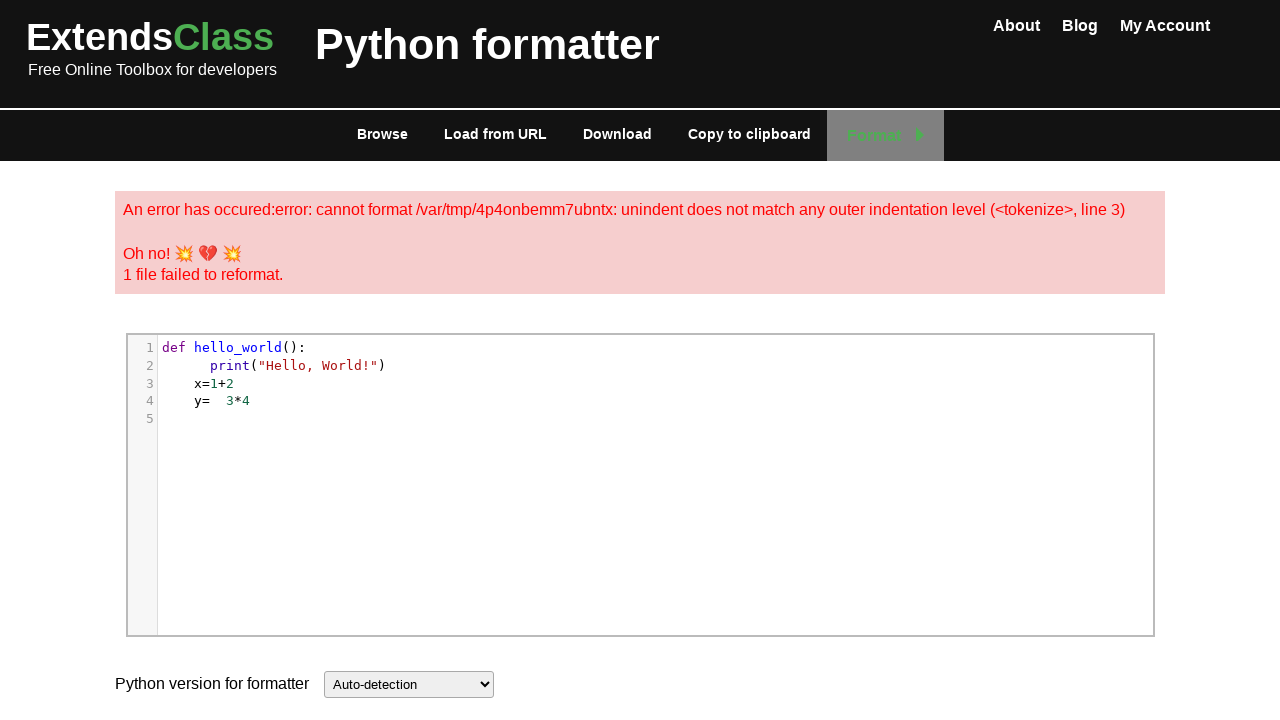

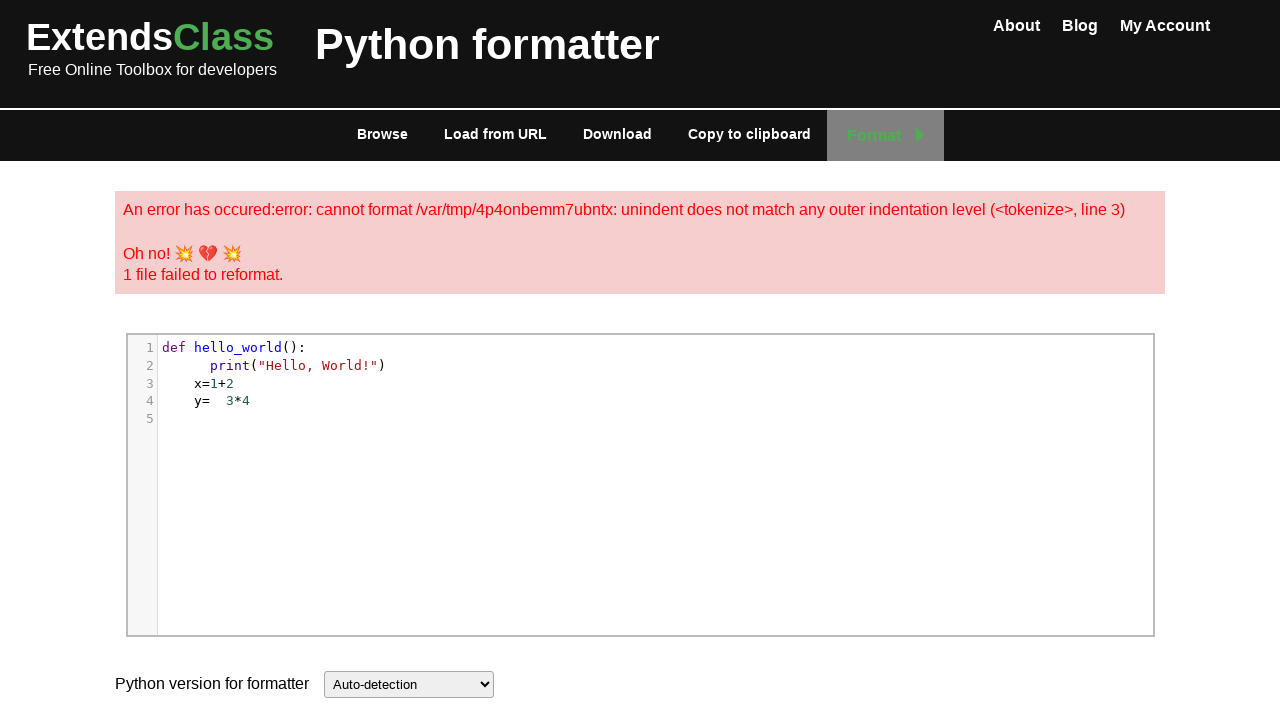